Tests that entering empty text when editing removes the todo item

Starting URL: https://demo.playwright.dev/todomvc

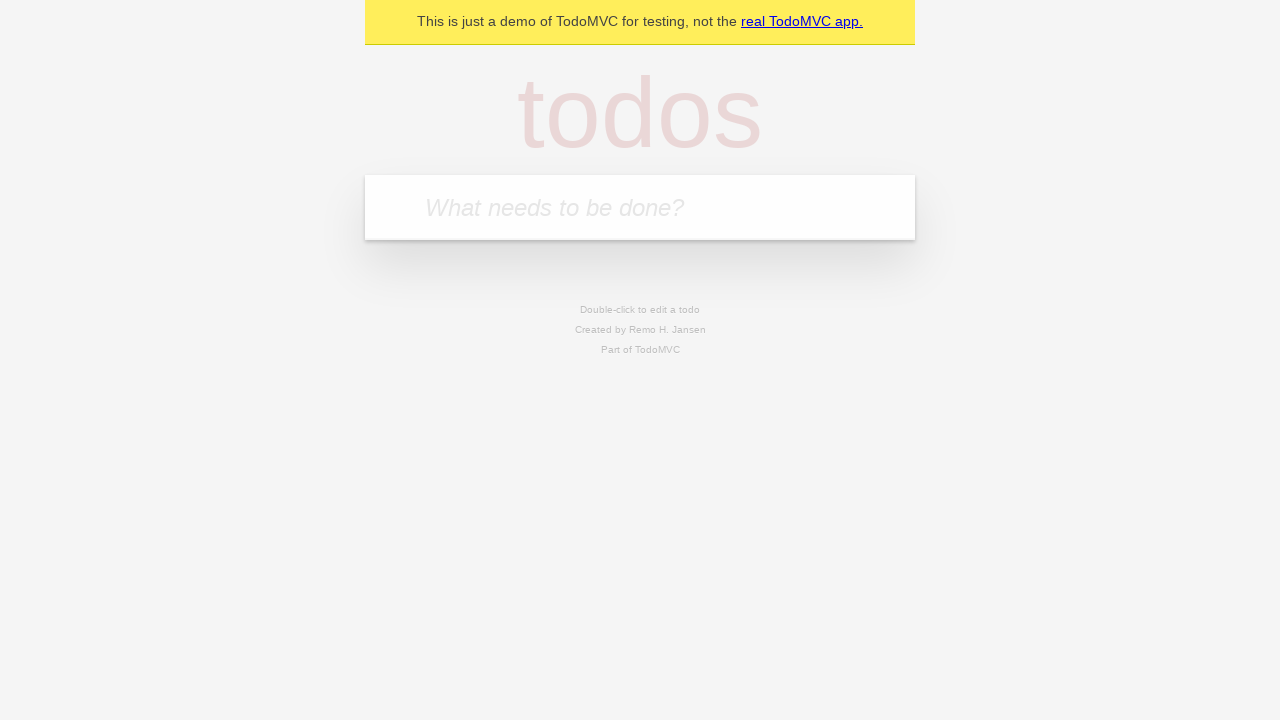

Filled todo input with 'buy some cheese' on internal:attr=[placeholder="What needs to be done?"i]
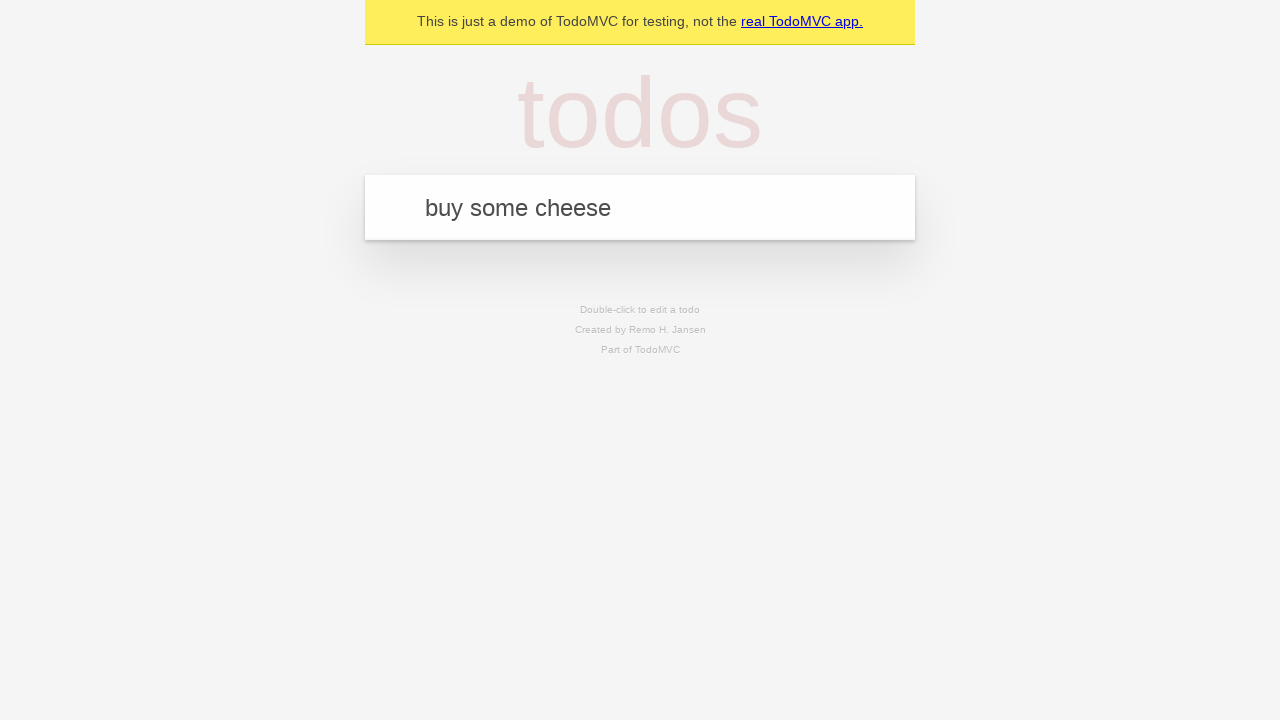

Pressed Enter to create first todo item on internal:attr=[placeholder="What needs to be done?"i]
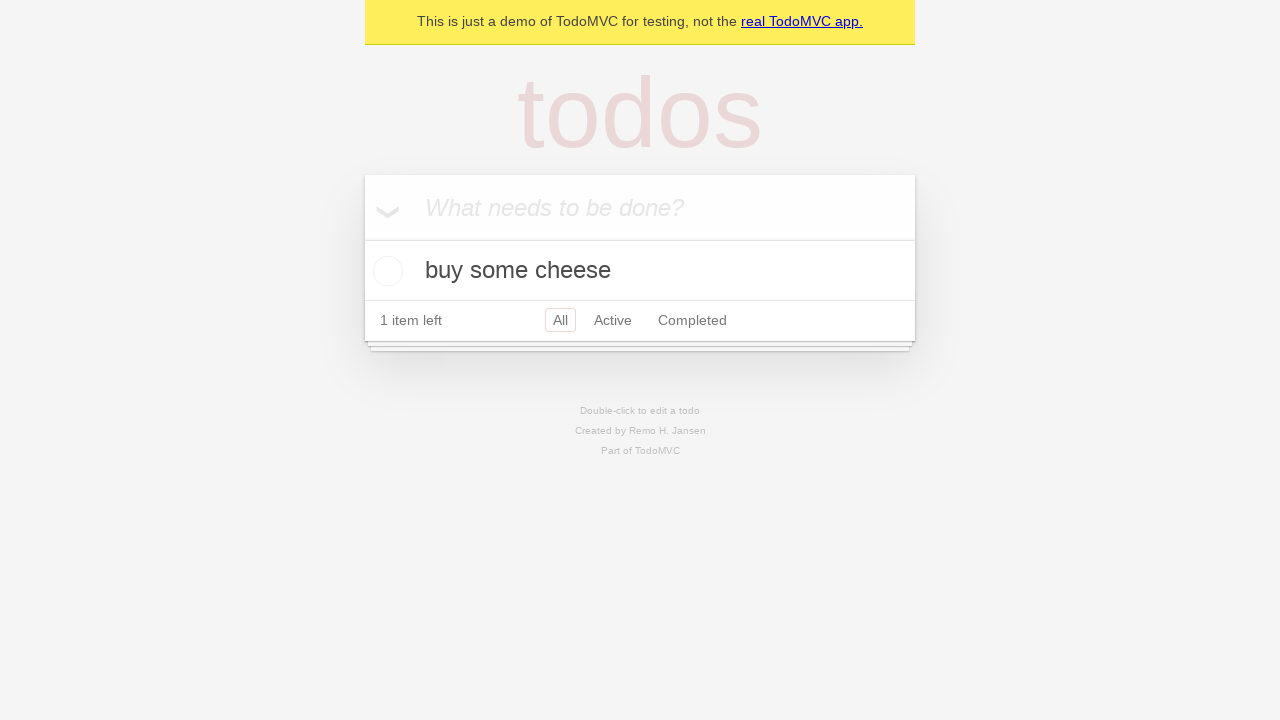

Filled todo input with 'feed the cat' on internal:attr=[placeholder="What needs to be done?"i]
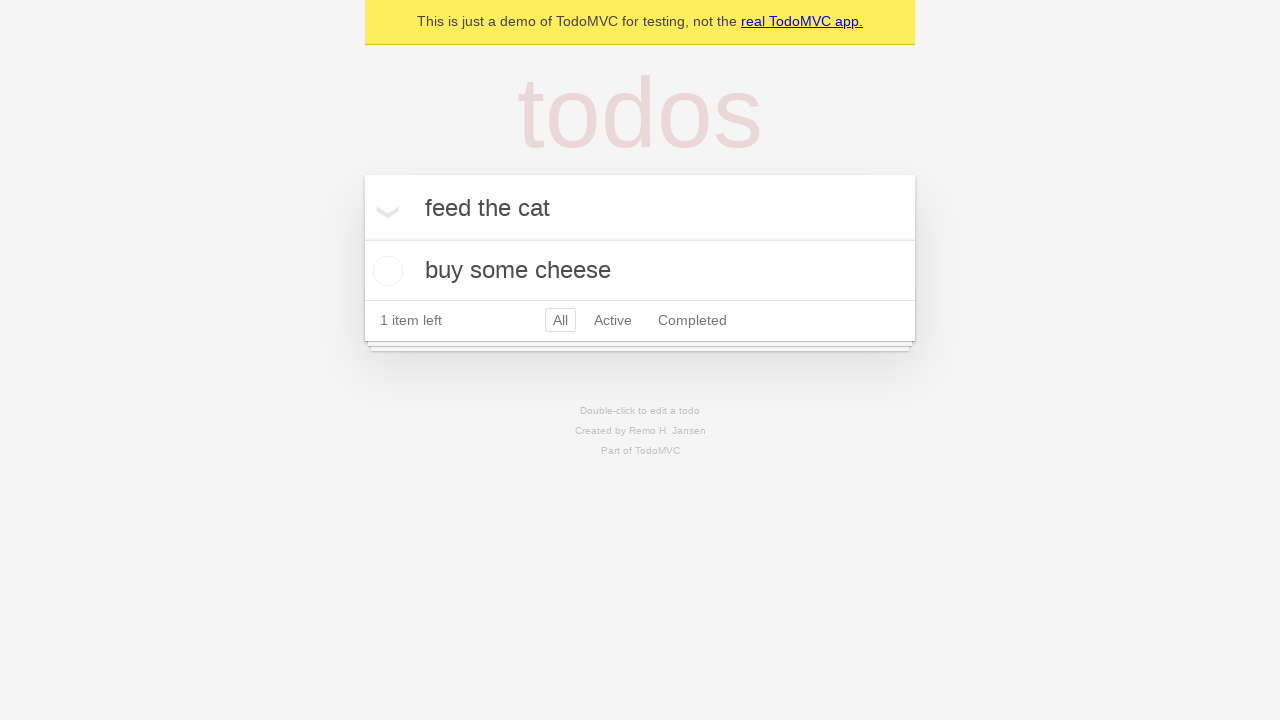

Pressed Enter to create second todo item on internal:attr=[placeholder="What needs to be done?"i]
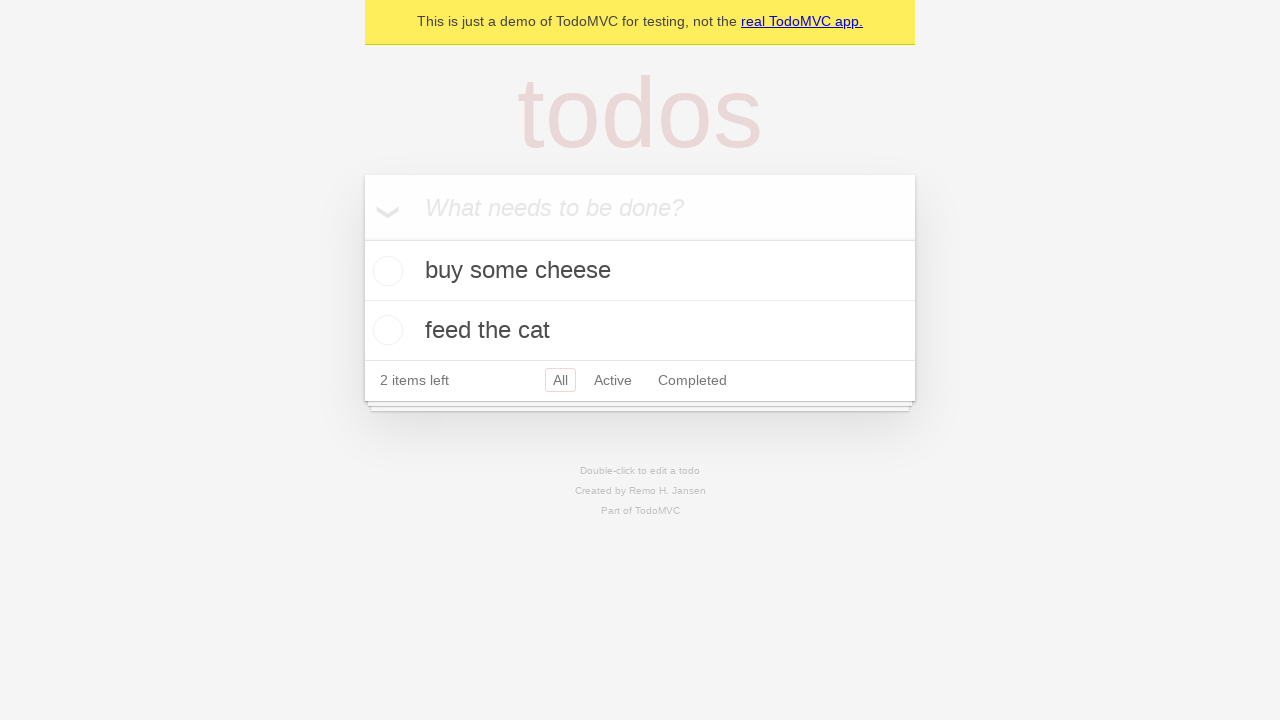

Filled todo input with 'book a doctors appointment' on internal:attr=[placeholder="What needs to be done?"i]
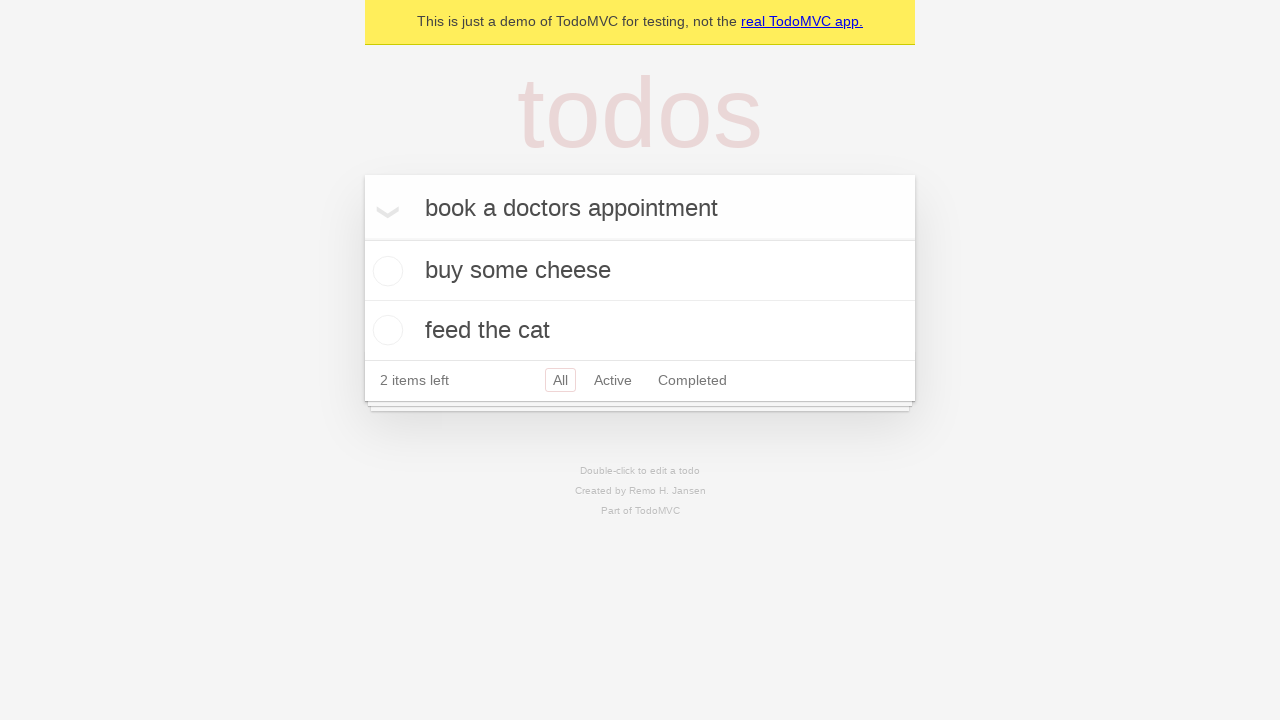

Pressed Enter to create third todo item on internal:attr=[placeholder="What needs to be done?"i]
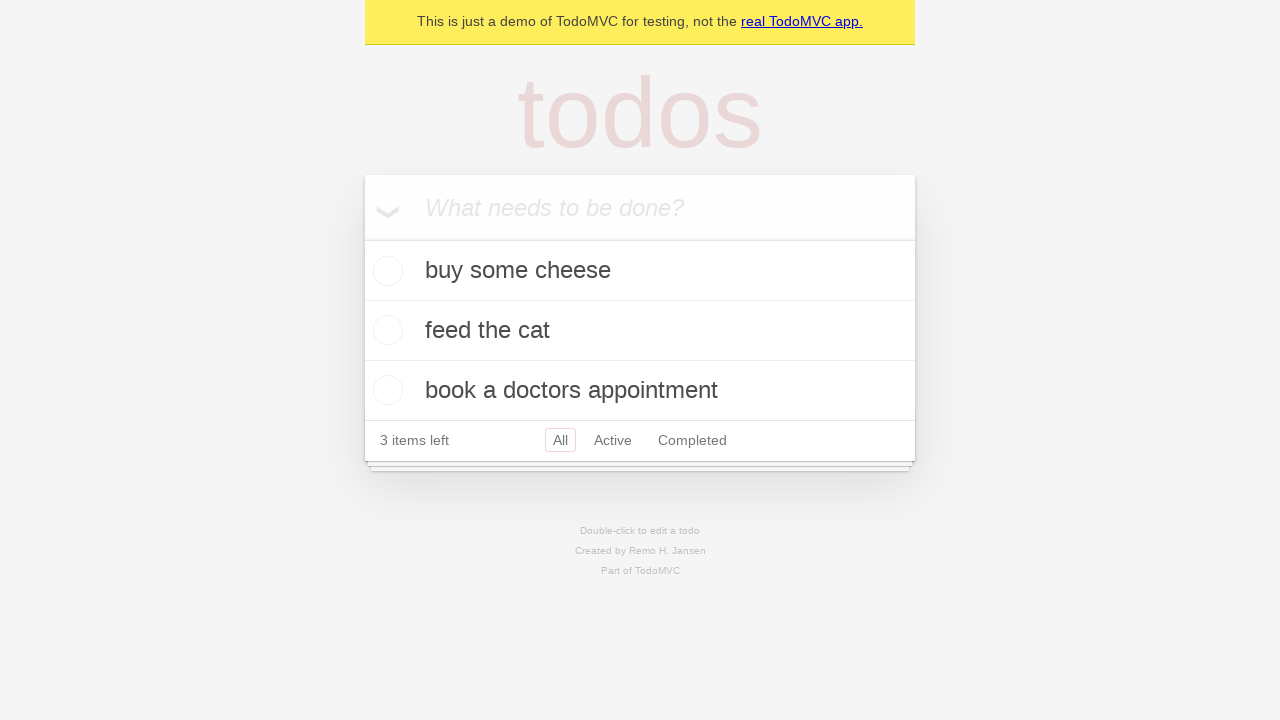

Double-clicked second todo item to enter edit mode at (640, 331) on internal:testid=[data-testid="todo-item"s] >> nth=1
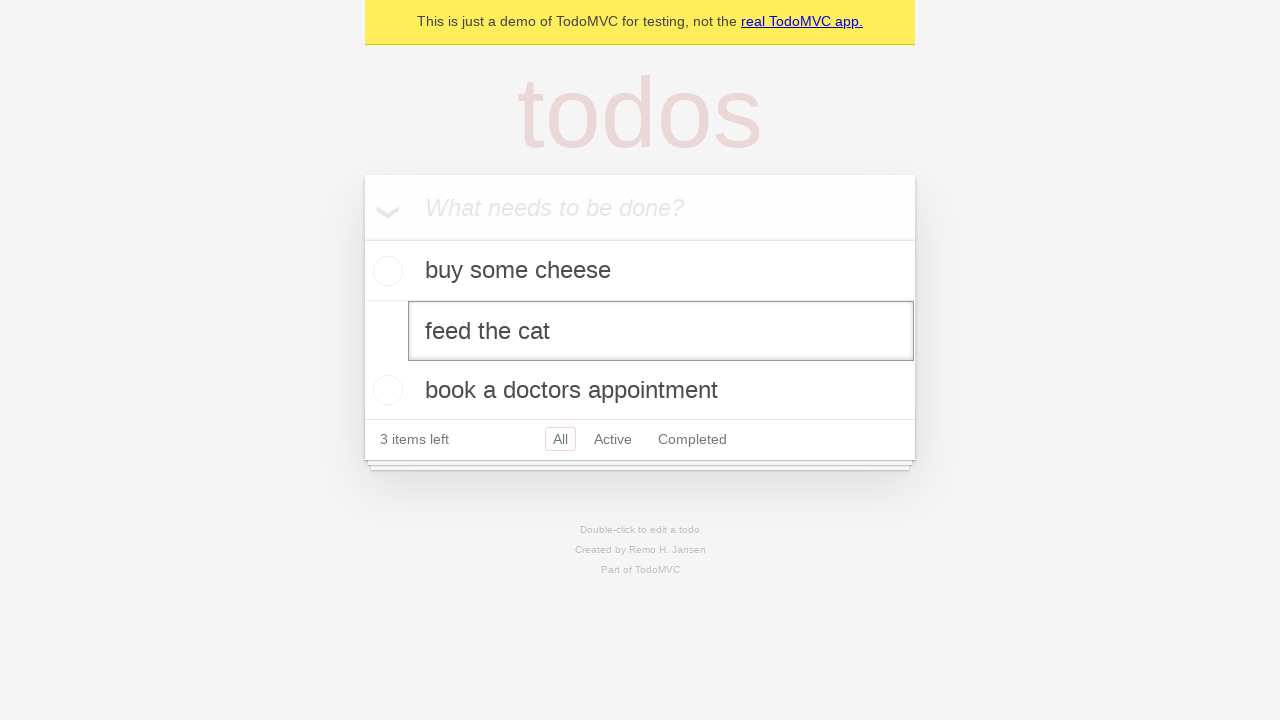

Cleared text from edit field on internal:testid=[data-testid="todo-item"s] >> nth=1 >> internal:role=textbox[nam
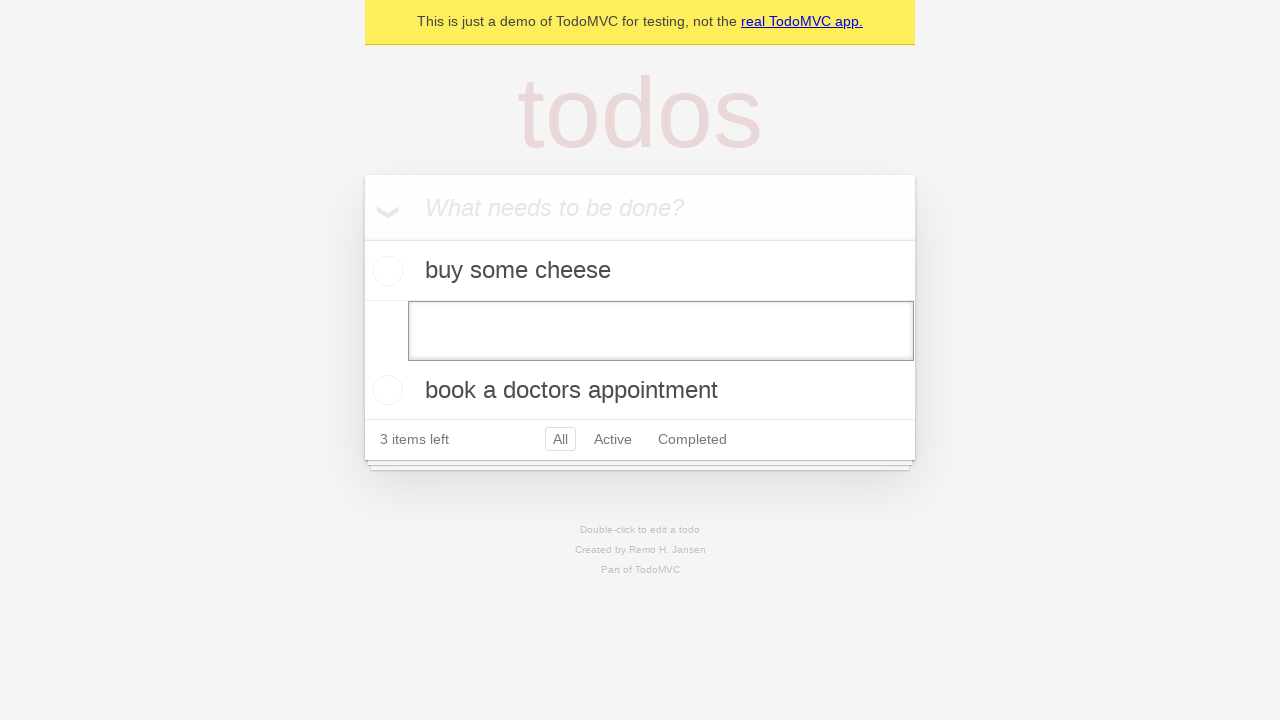

Pressed Enter to confirm empty text, removing the todo item on internal:testid=[data-testid="todo-item"s] >> nth=1 >> internal:role=textbox[nam
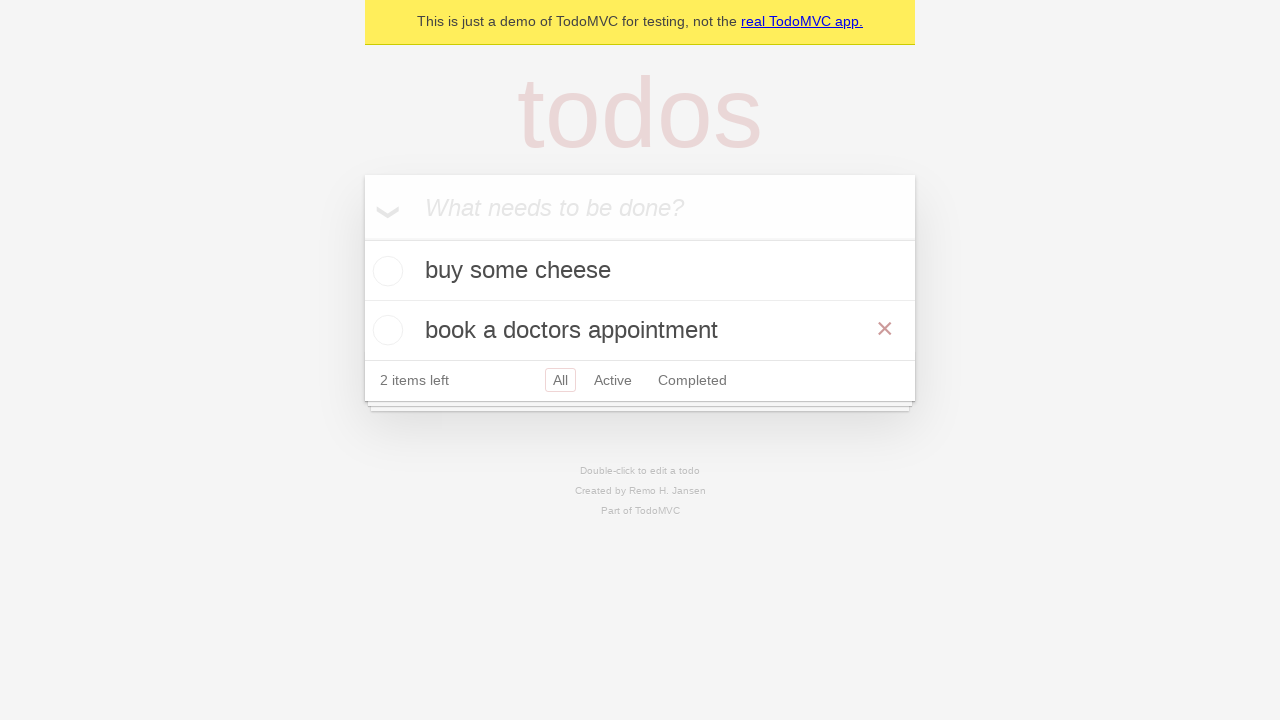

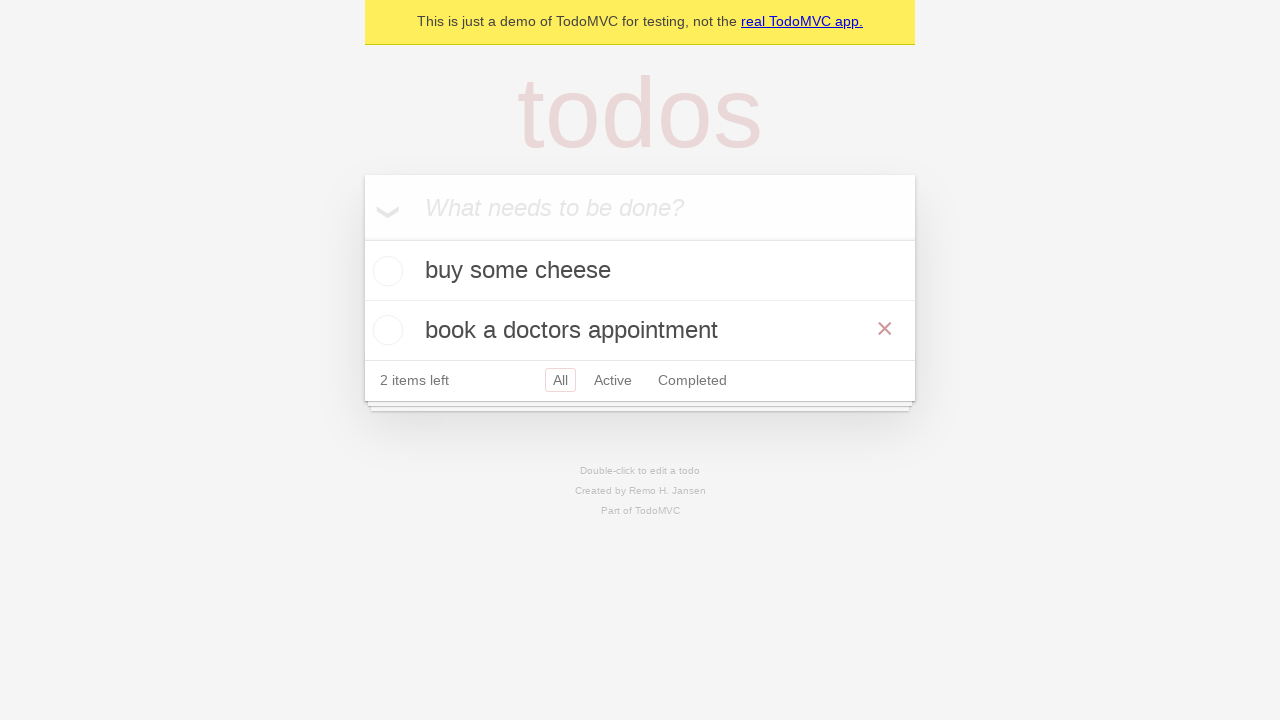